Tests A/B test opt-out functionality by visiting the A/B test page, verifying initial state, adding an opt-out cookie, refreshing, and confirming the page shows "No A/B Test"

Starting URL: http://the-internet.herokuapp.com/abtest

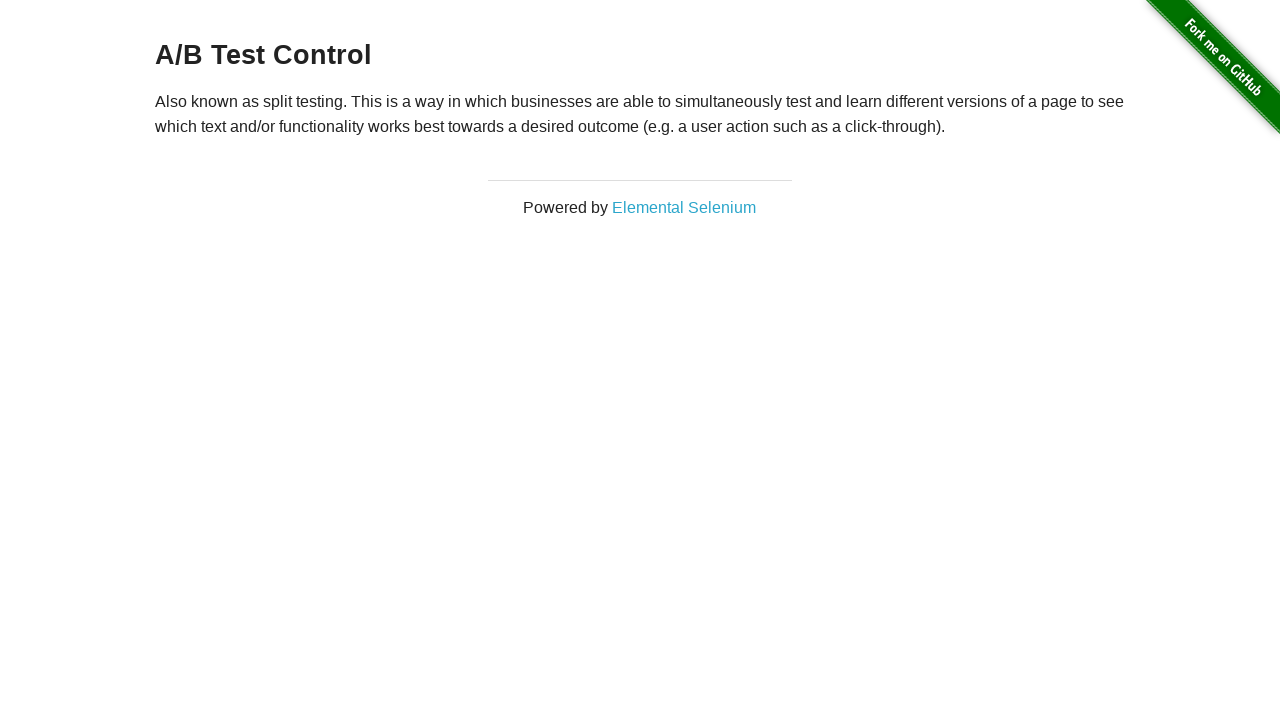

Waited for h3 heading element to be visible
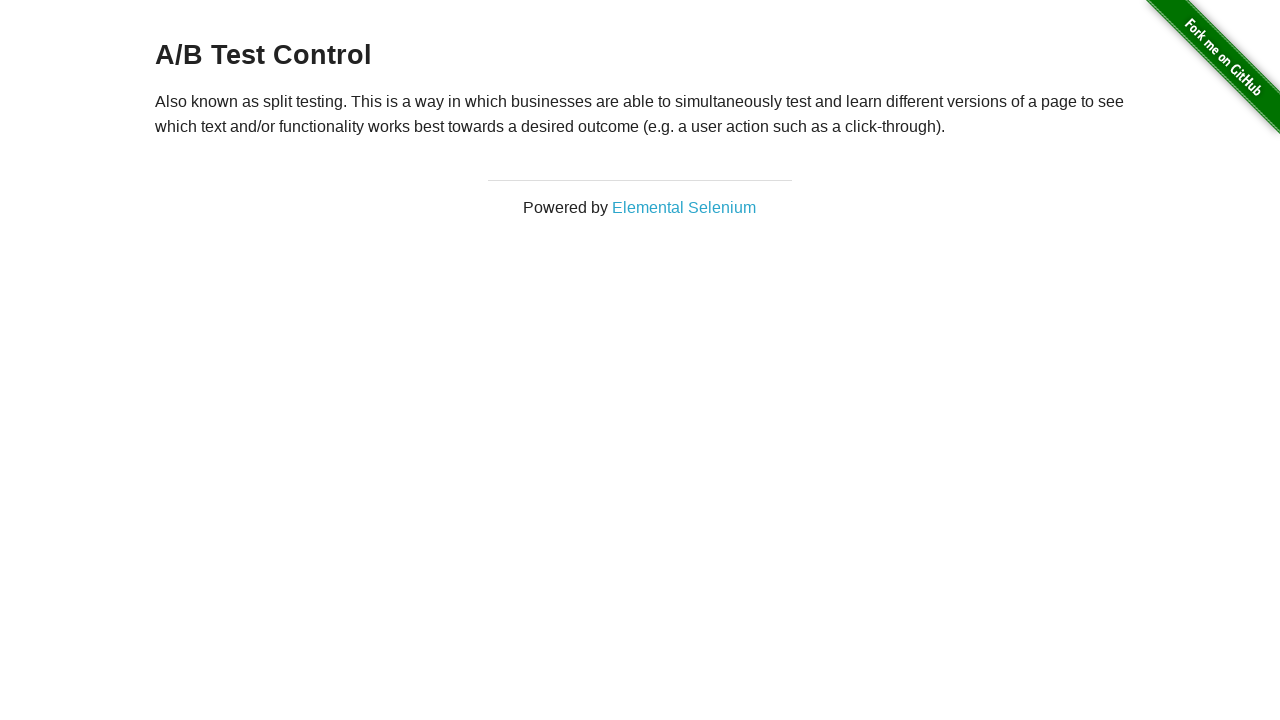

Retrieved initial heading text content
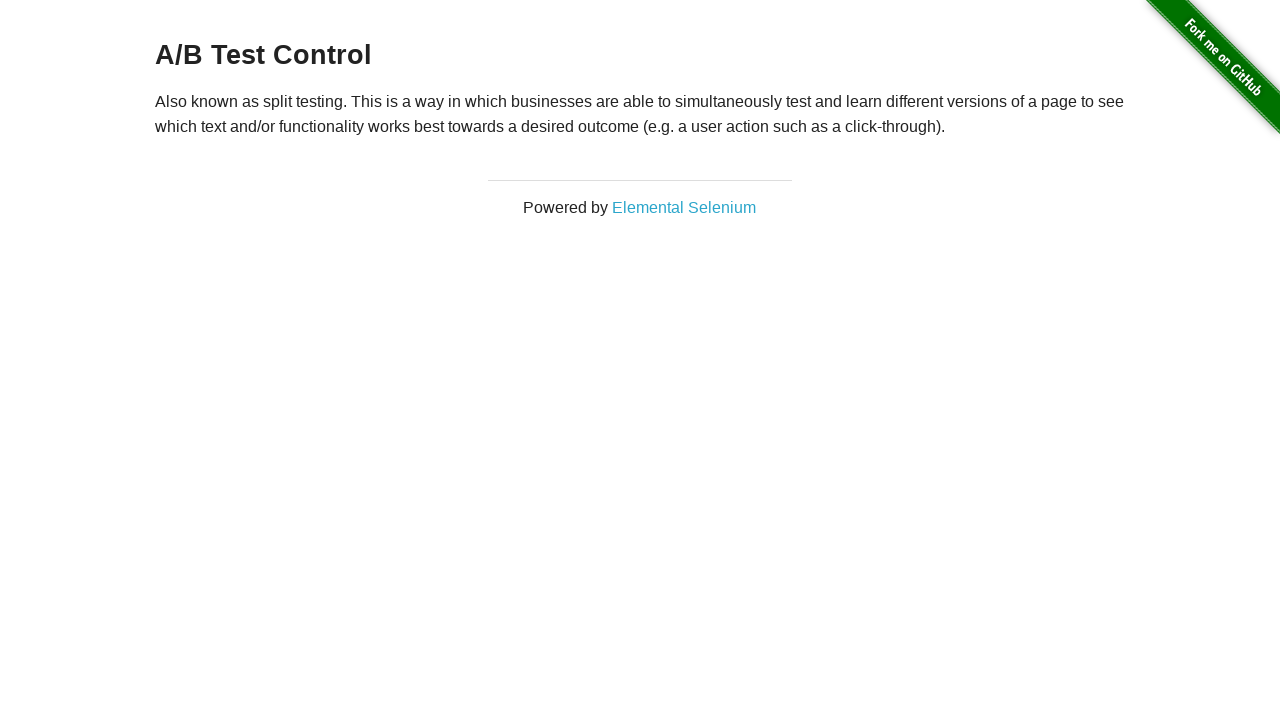

Verified initial heading starts with 'A/B Test'
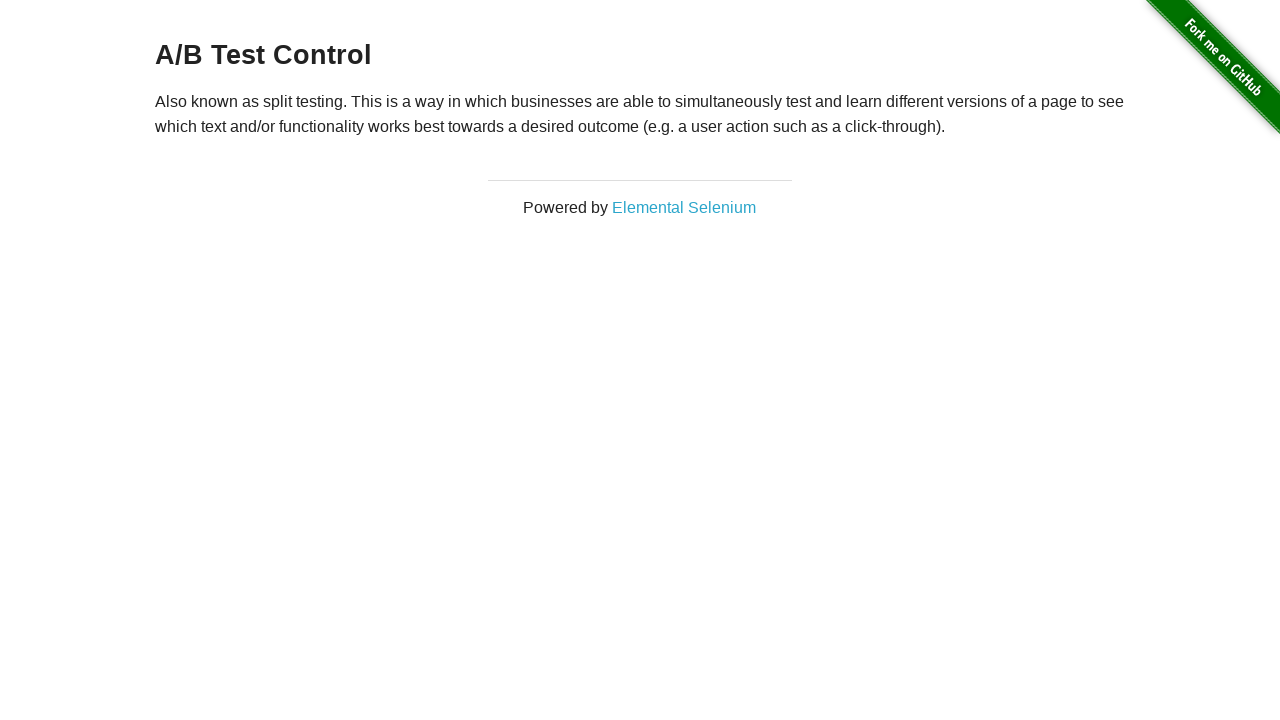

Added optimizelyOptOut cookie to context
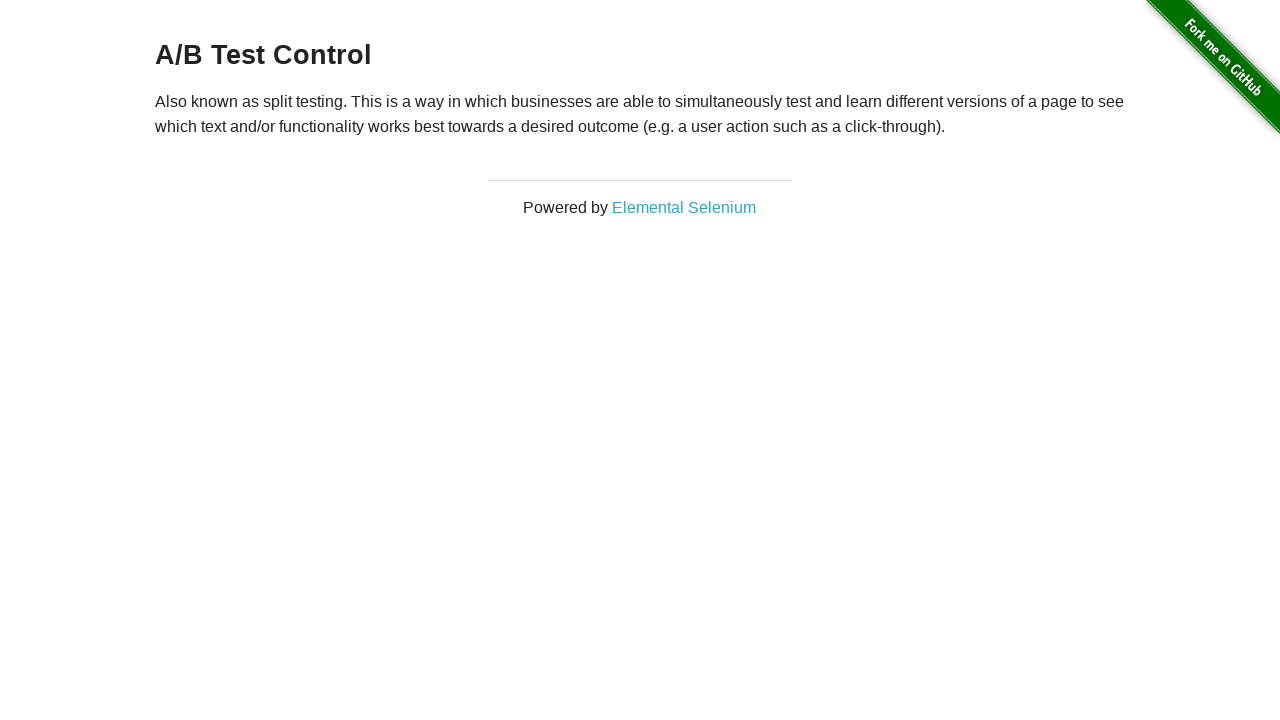

Reloaded the page to apply opt-out cookie
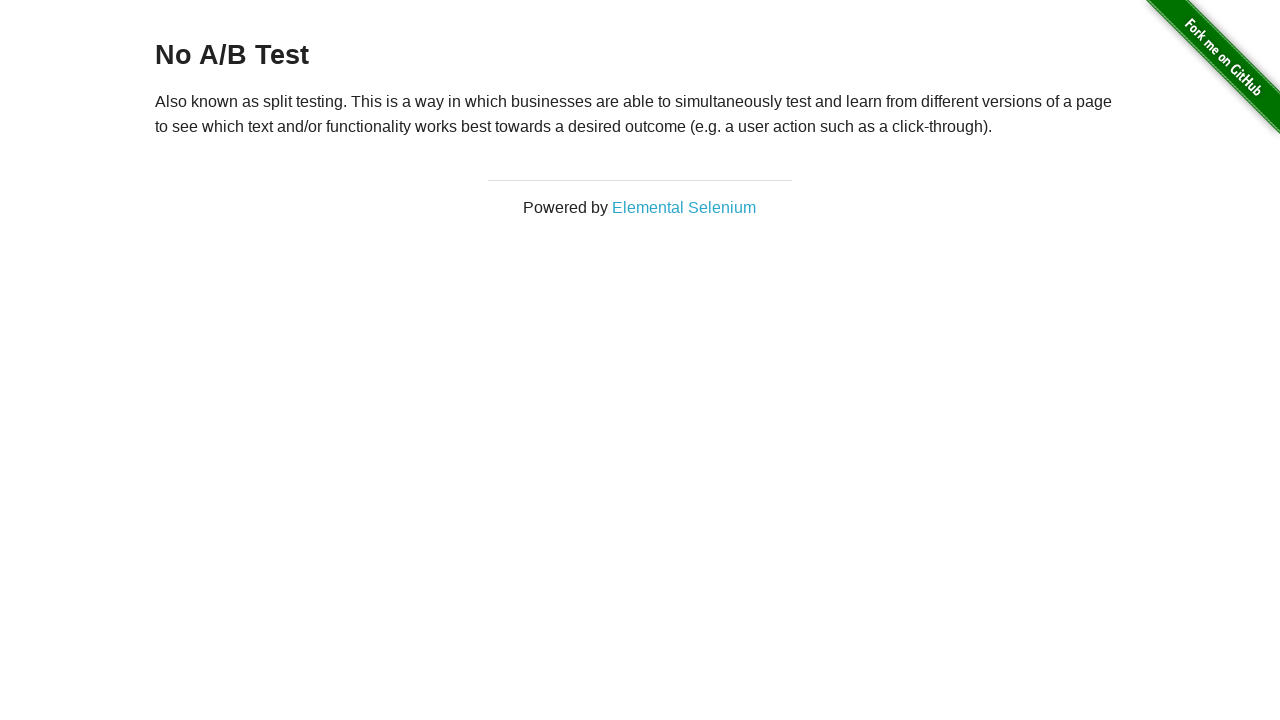

Waited for h3 heading element after page reload
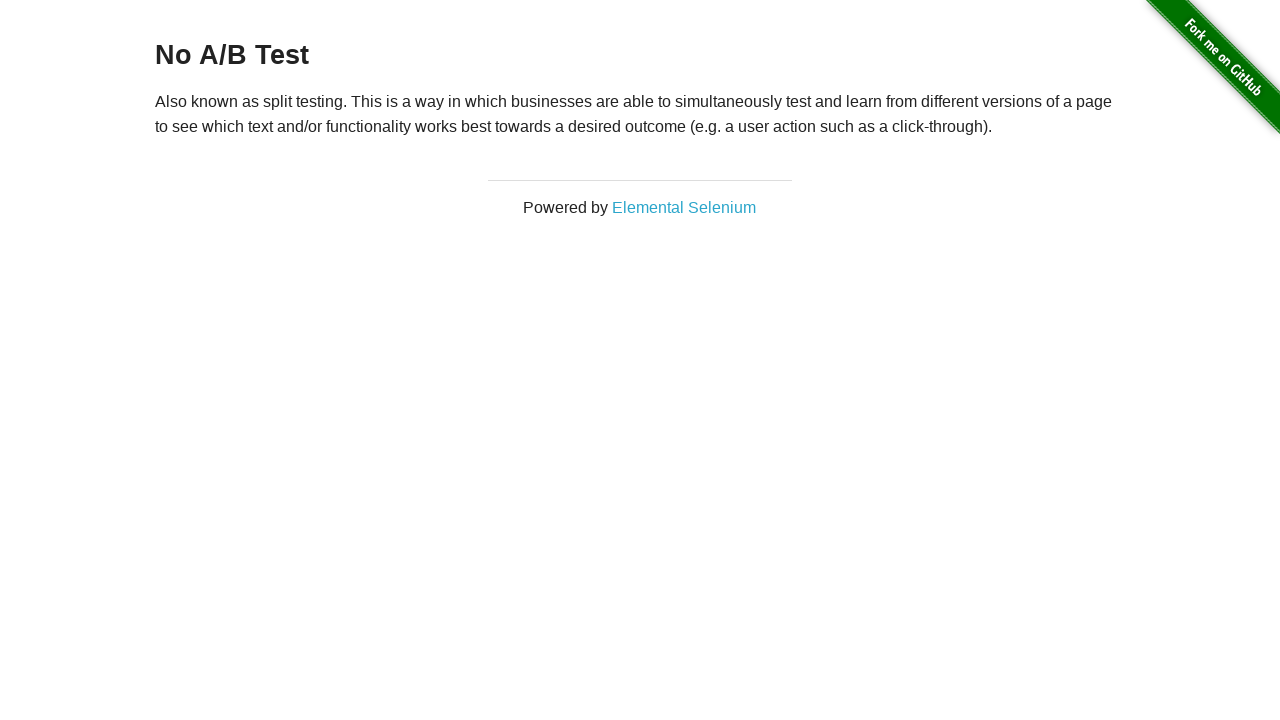

Retrieved final heading text content
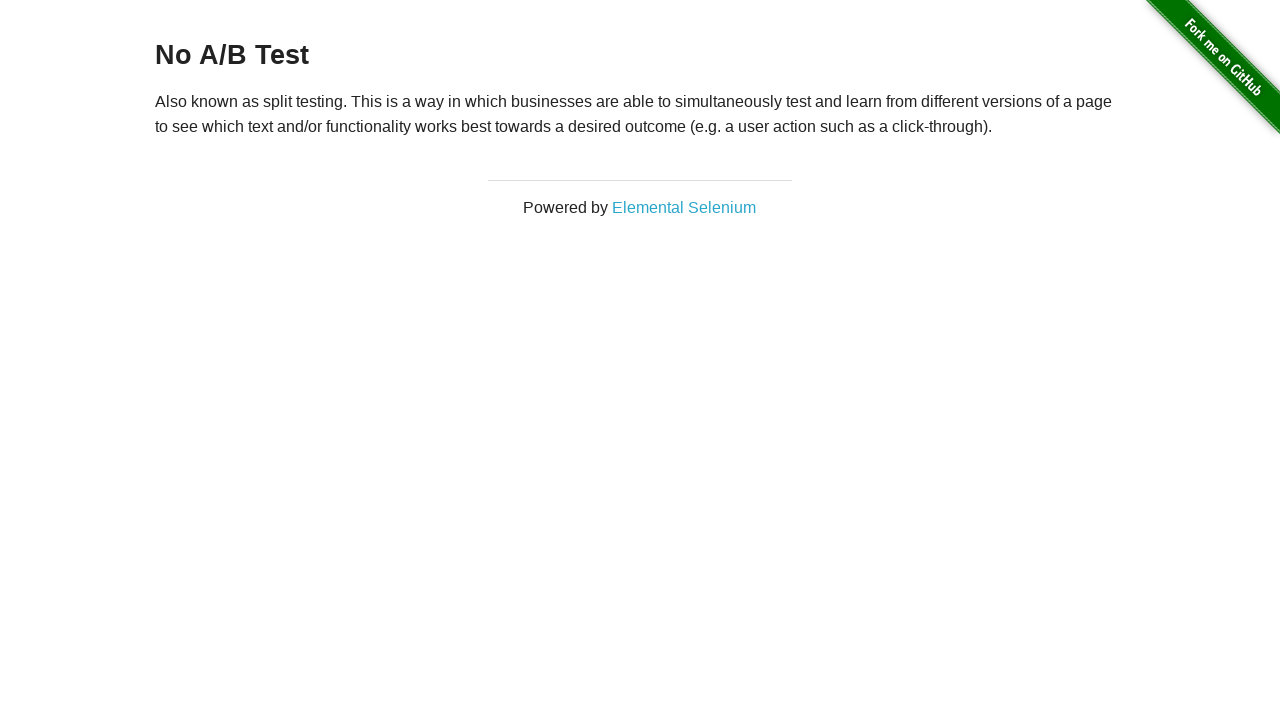

Verified heading now displays 'No A/B Test' confirming opt-out cookie is active
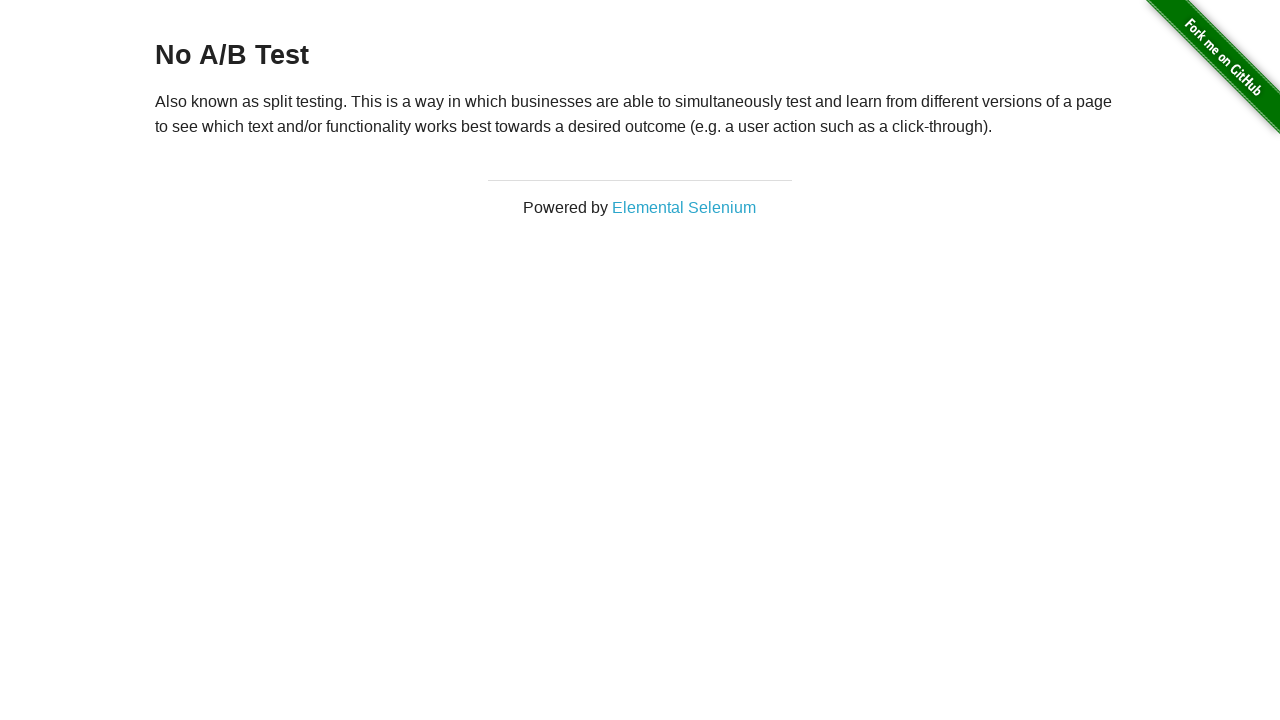

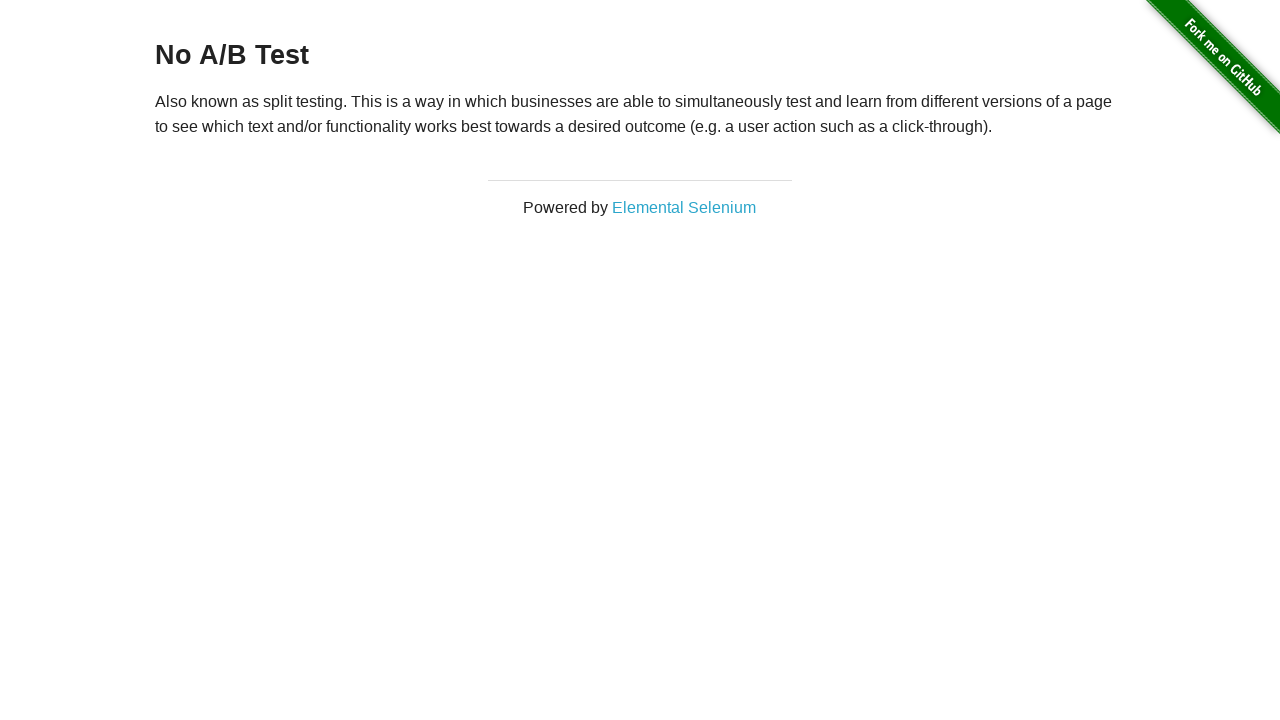